Tests simple link that opens in a new tab

Starting URL: https://demoqa.com/elements

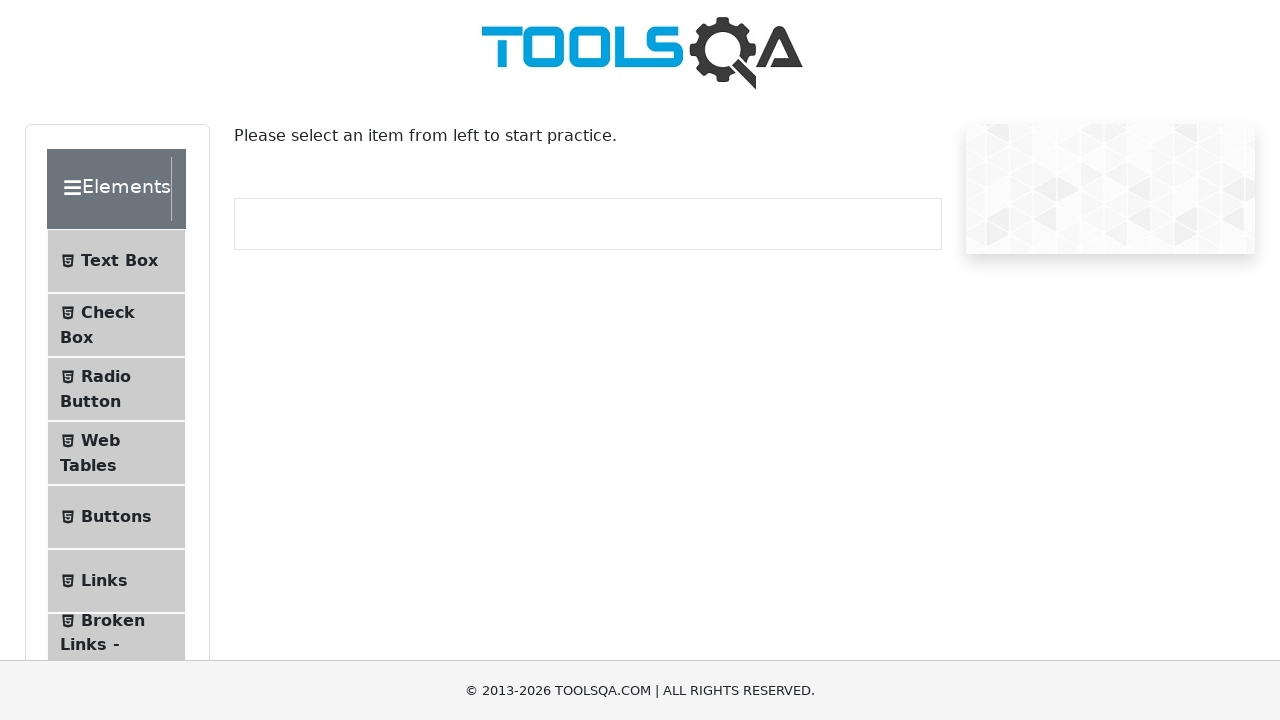

Scrolled to Links menu item
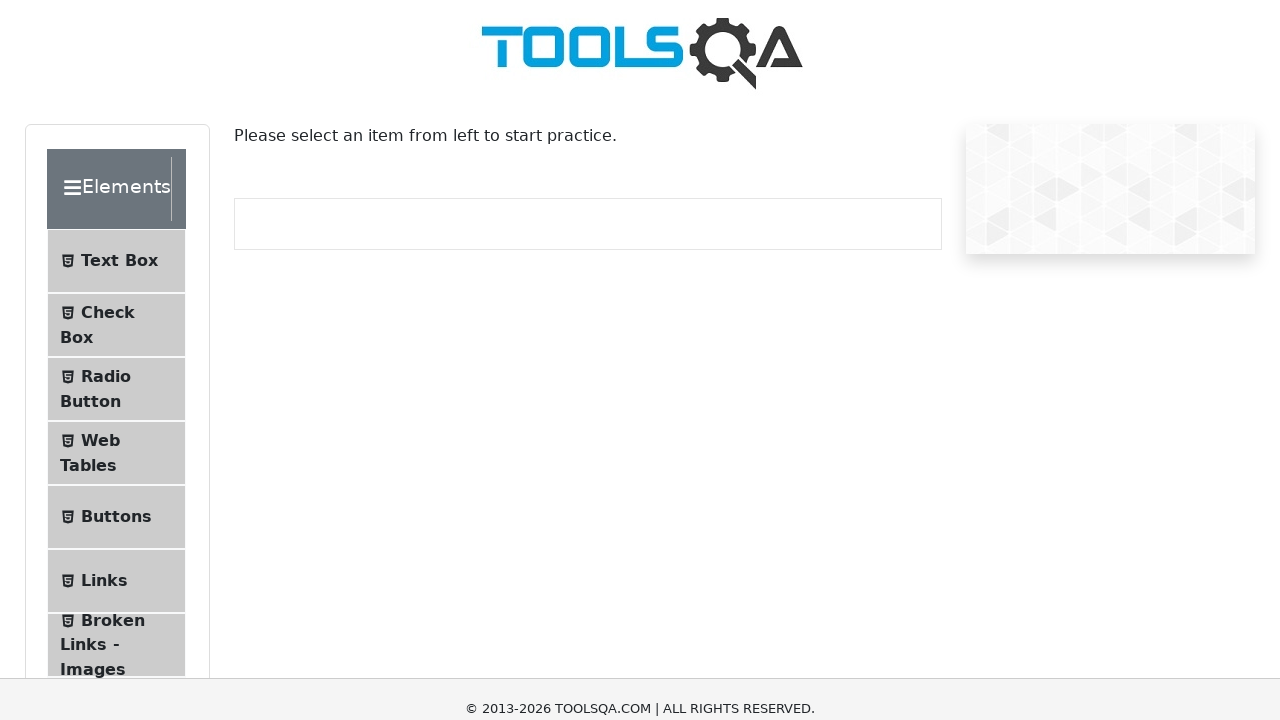

Clicked Links menu item at (116, 32) on #item-5
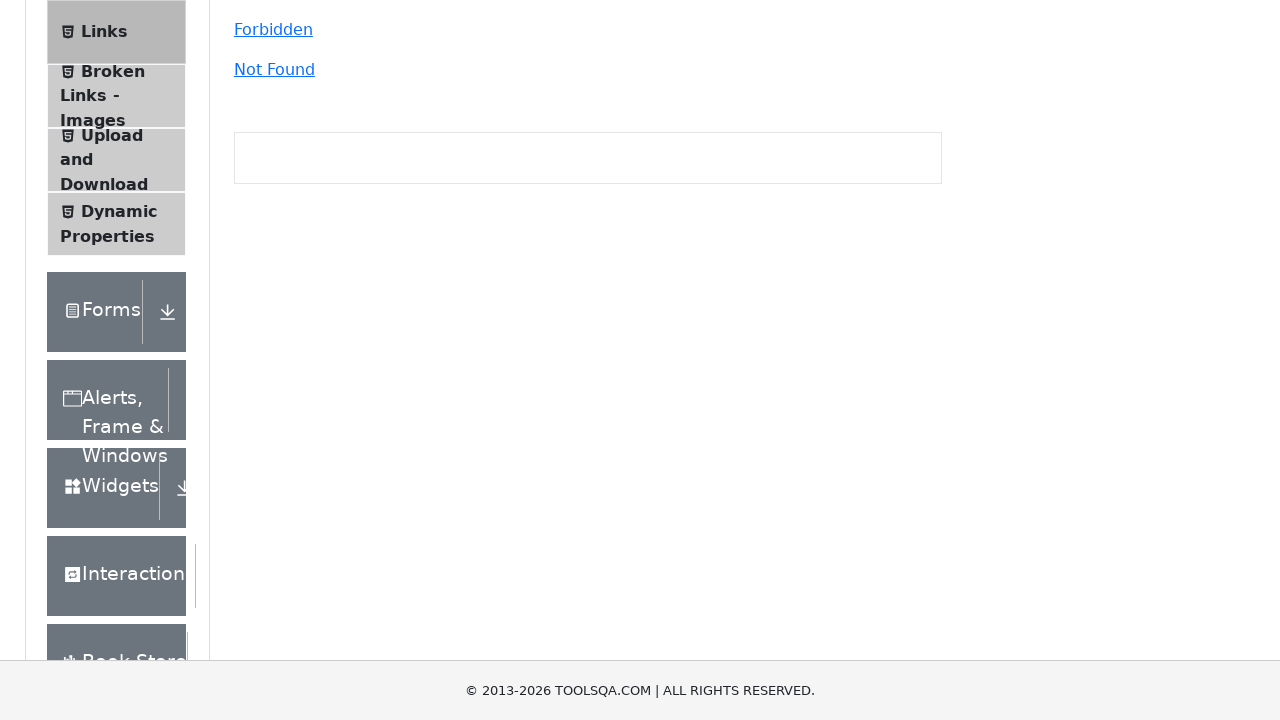

Navigation to Links page completed
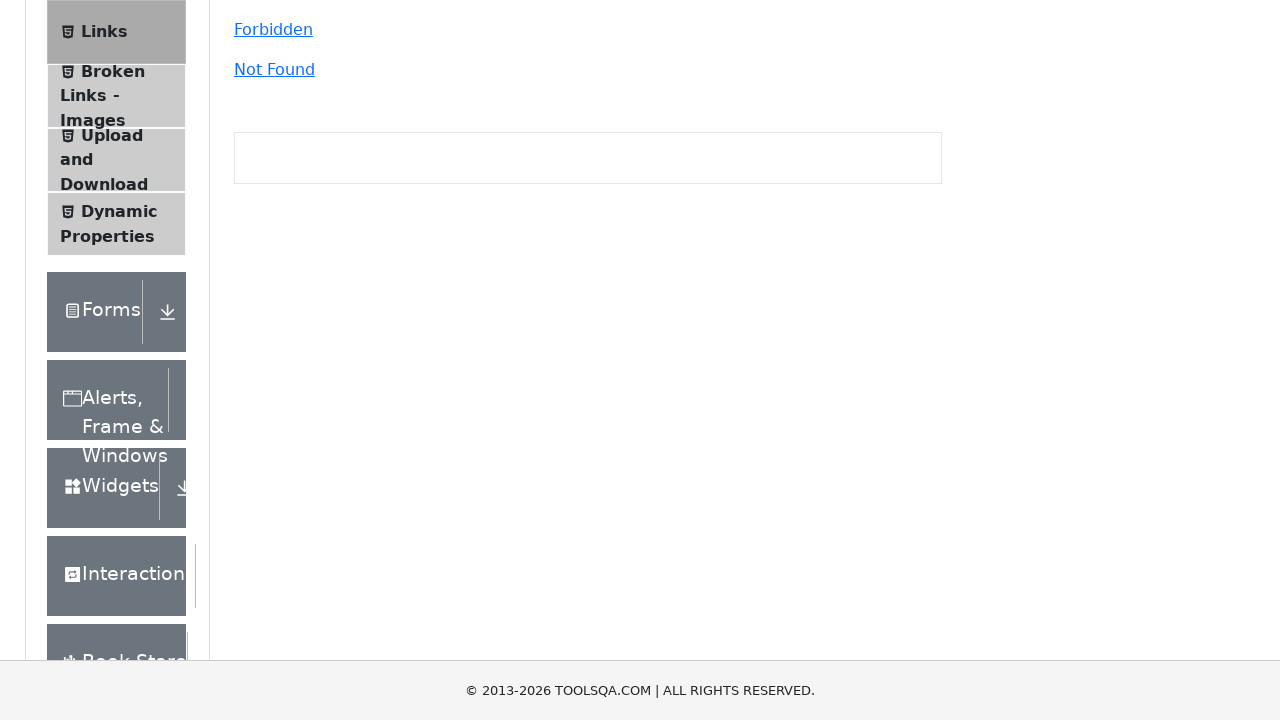

Clicked simple link, new tab opened at (258, 266) on #simpleLink
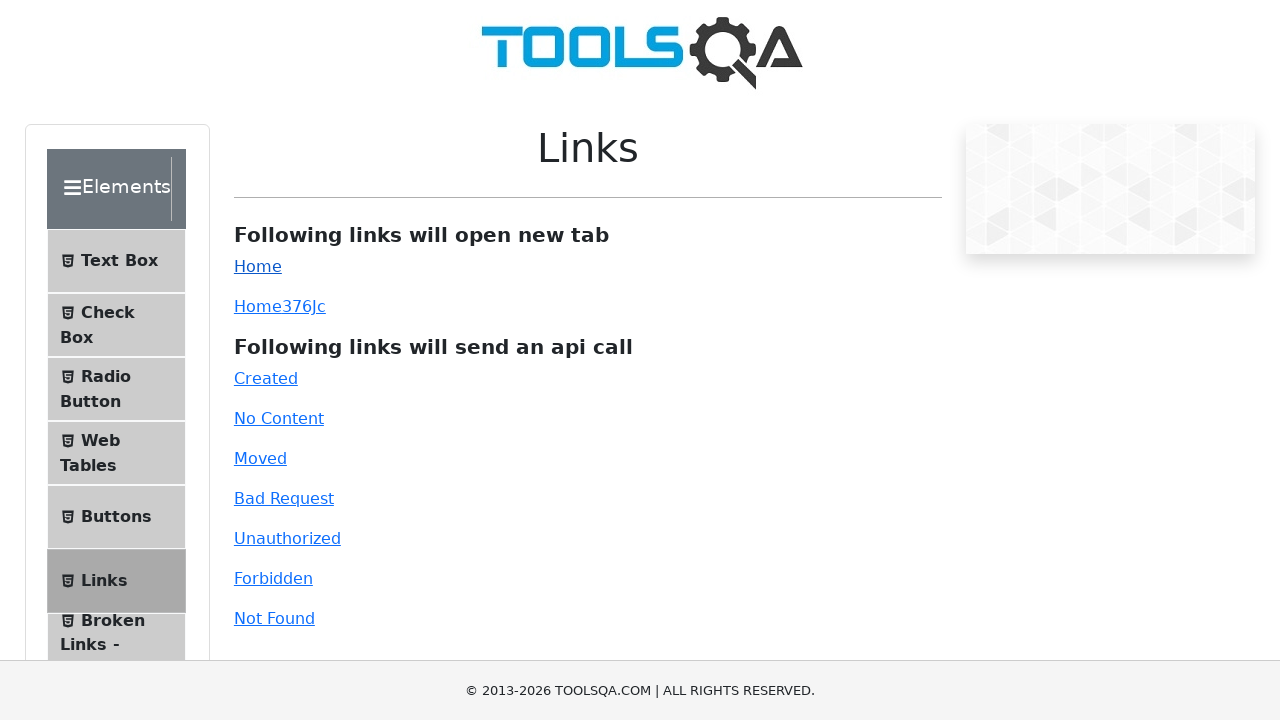

New tab acquired and ready
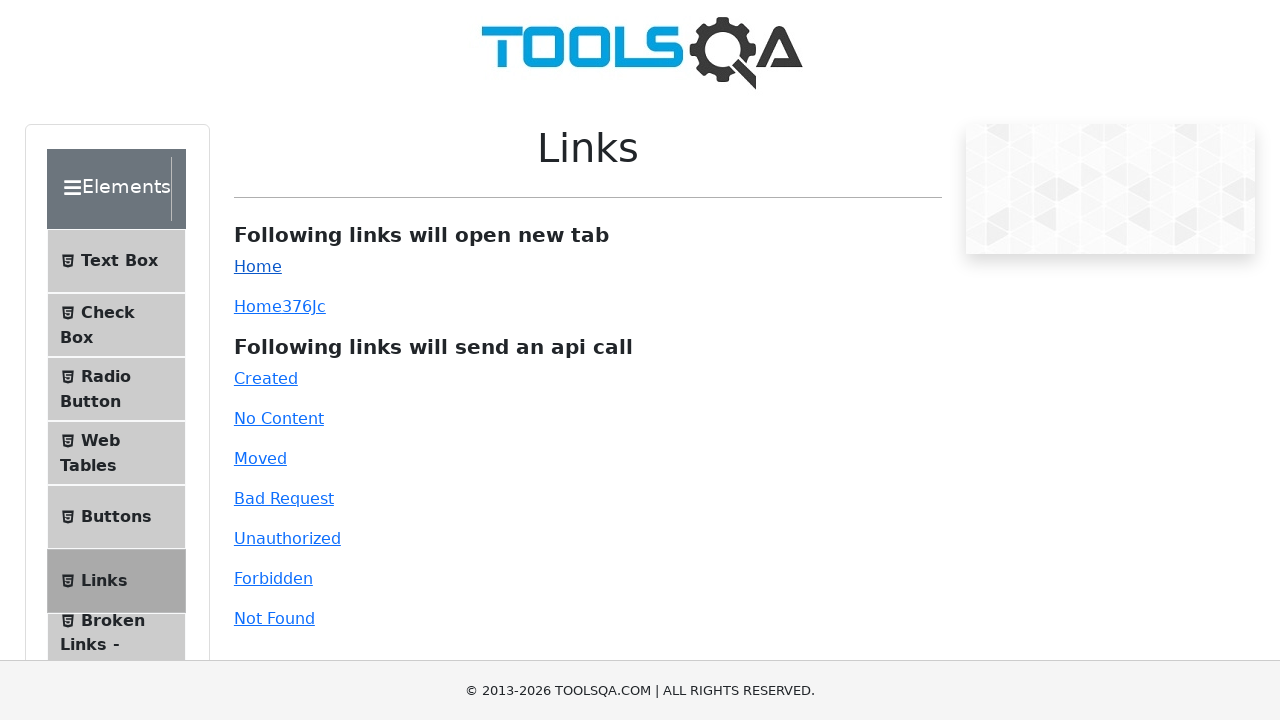

Closed new tab
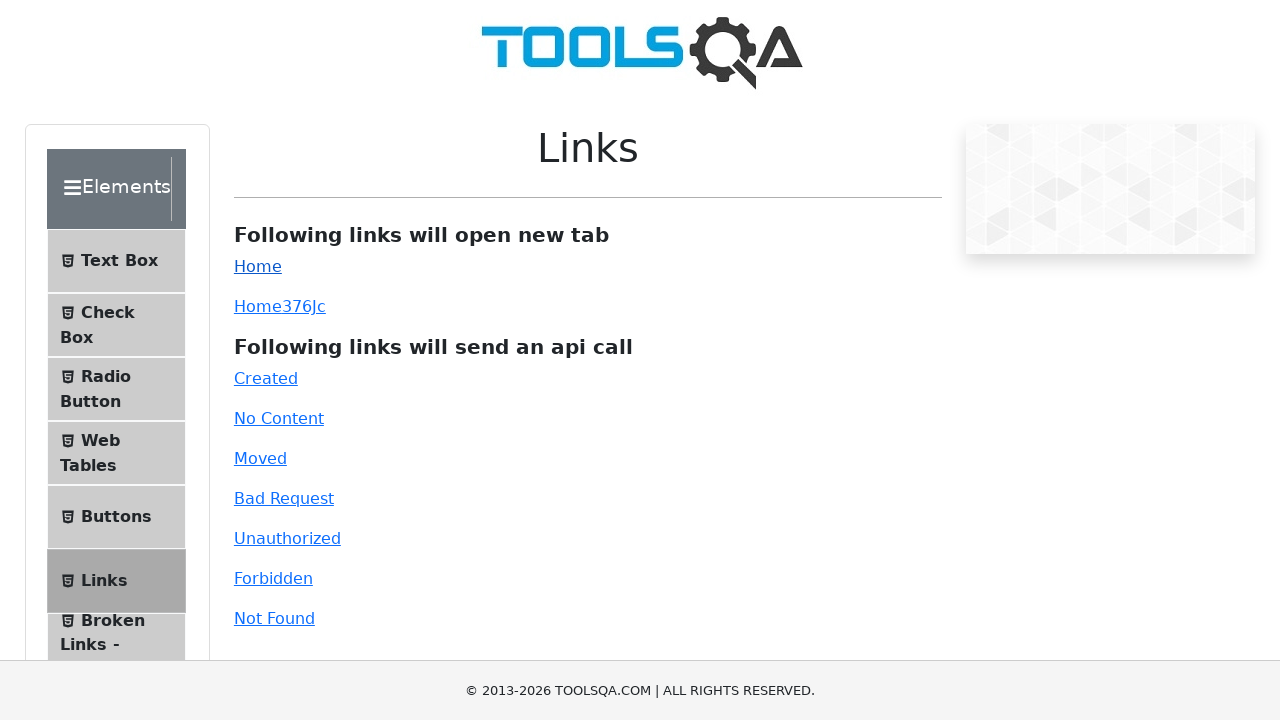

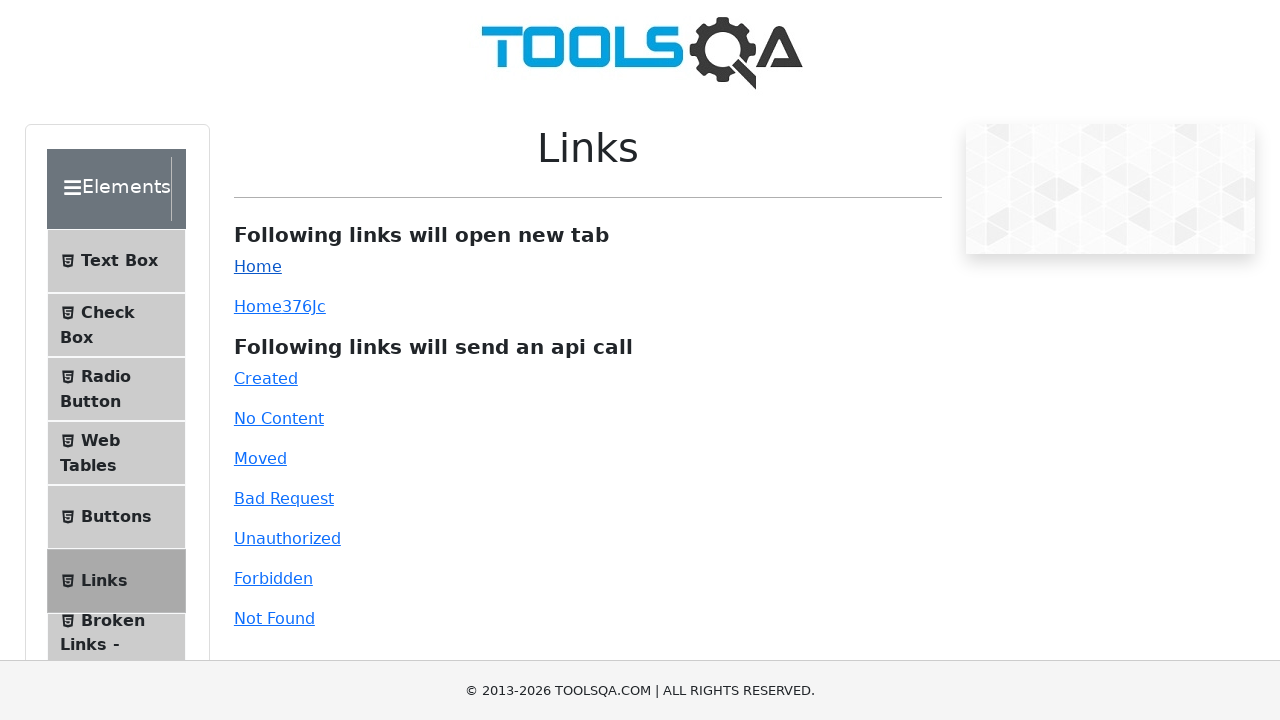